Tests FAQ accordion item 2 - clicks the third accordion heading and verifies the expected text about rental time calculation is displayed

Starting URL: https://qa-scooter.praktikum-services.ru/

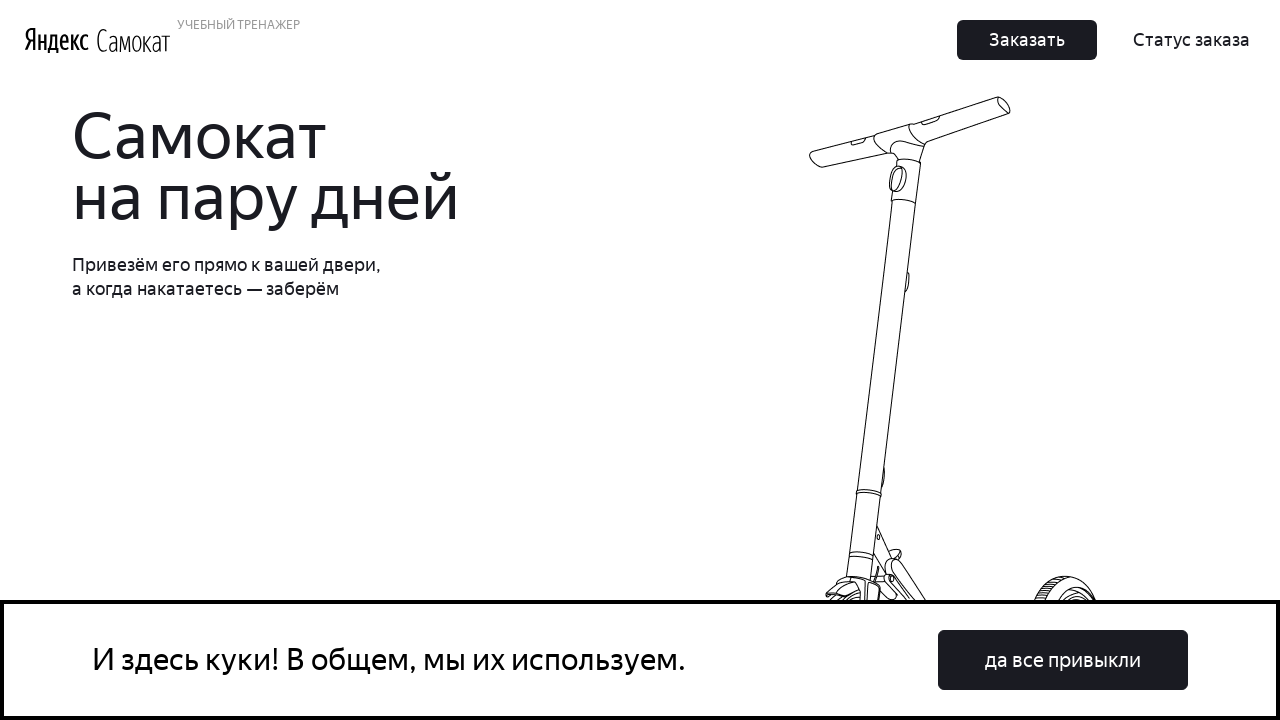

Navigated to FAQ page
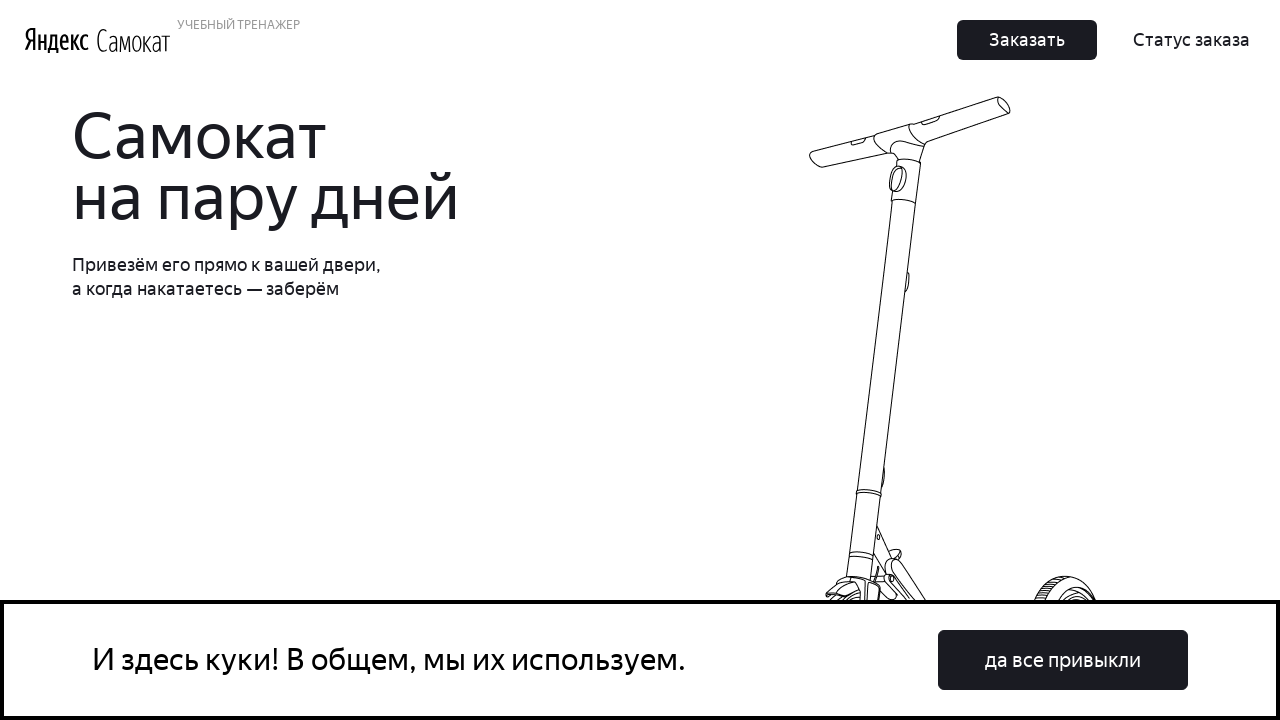

Clicked the third accordion heading (item 2) at (967, 361) on xpath=//div[@id='accordion__heading-2']
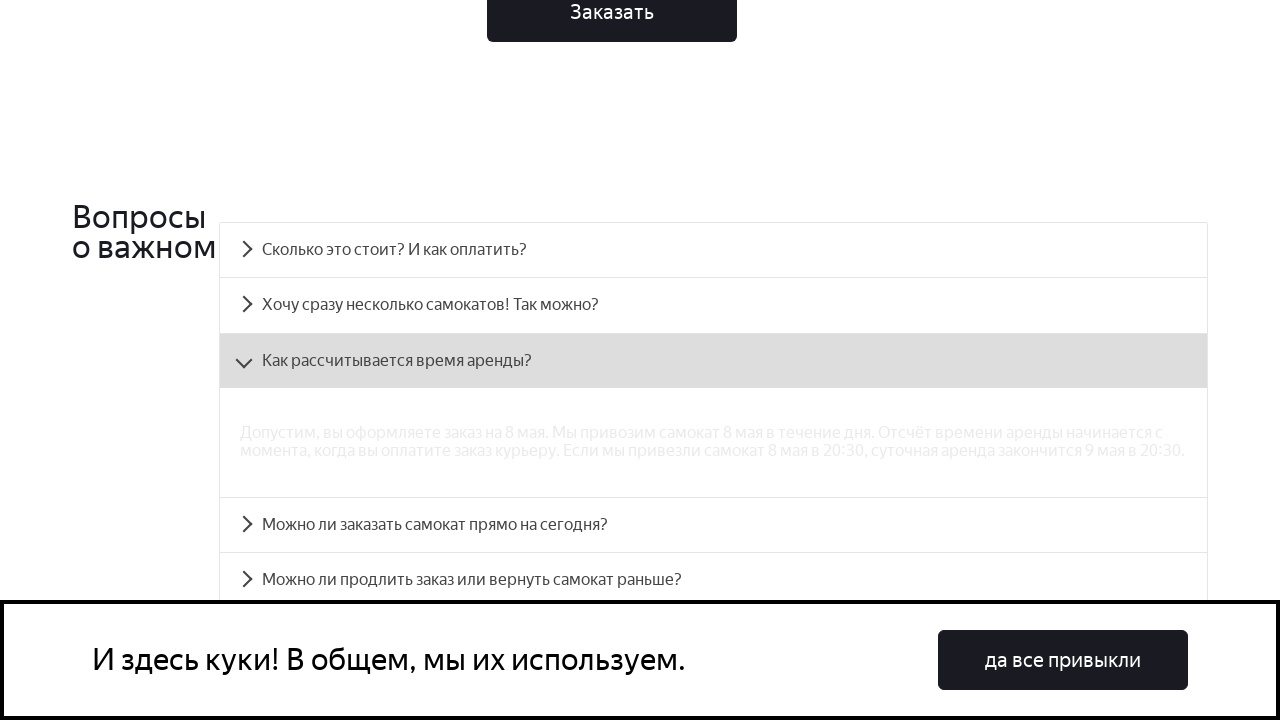

Accordion panel 2 expanded successfully
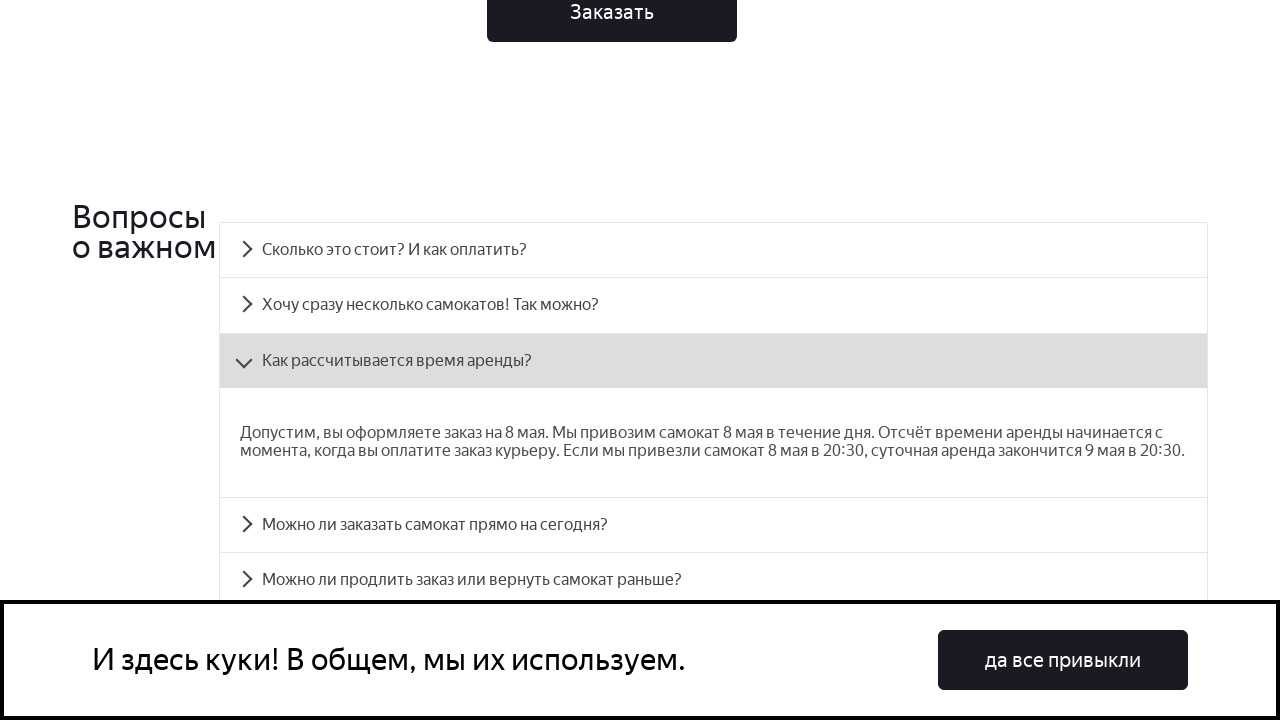

Verified accordion panel 2 content is visible with rental time calculation information
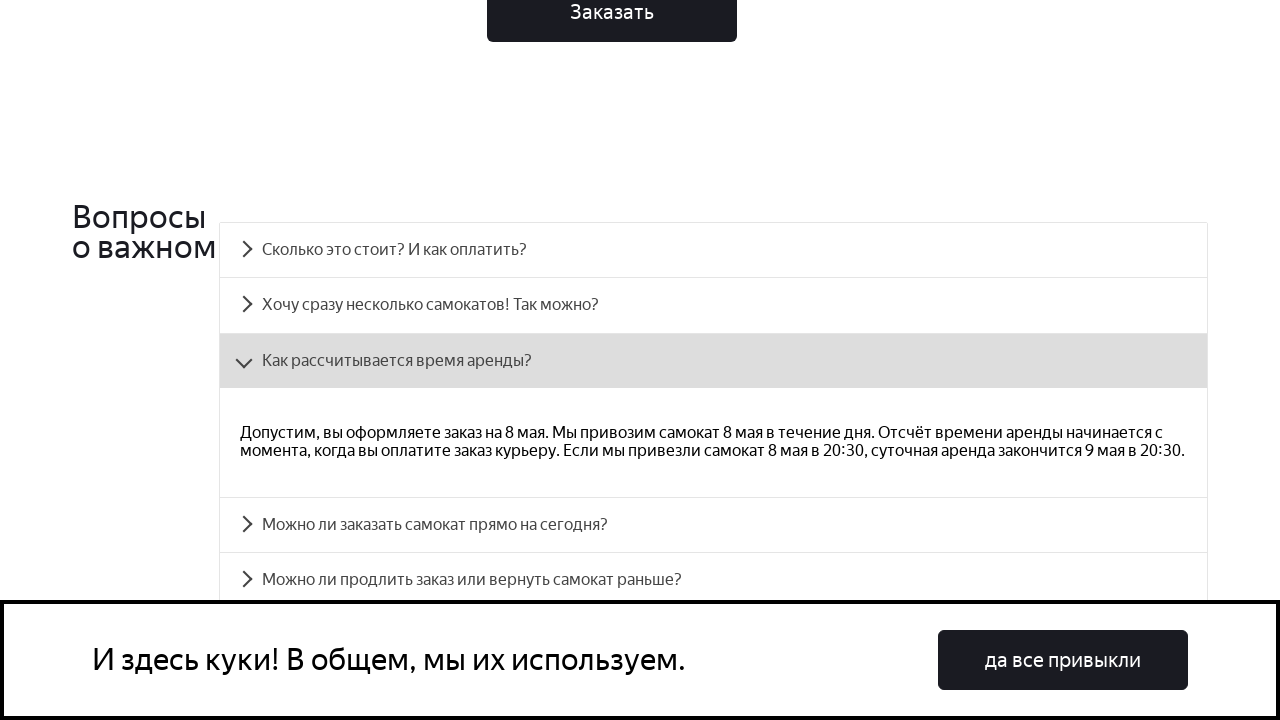

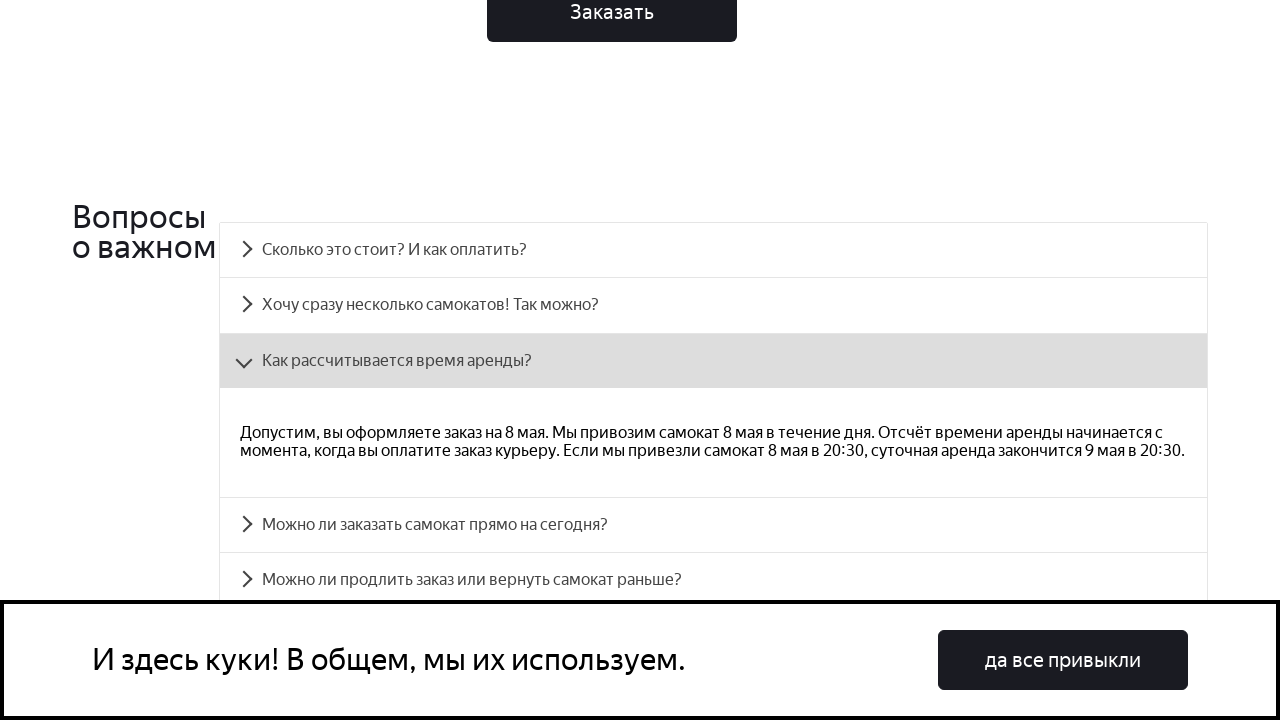